Tests JavaScript prompt alert handling by clicking a prompt button, entering text into the alert, and accepting it

Starting URL: https://testautomationpractice.blogspot.com/

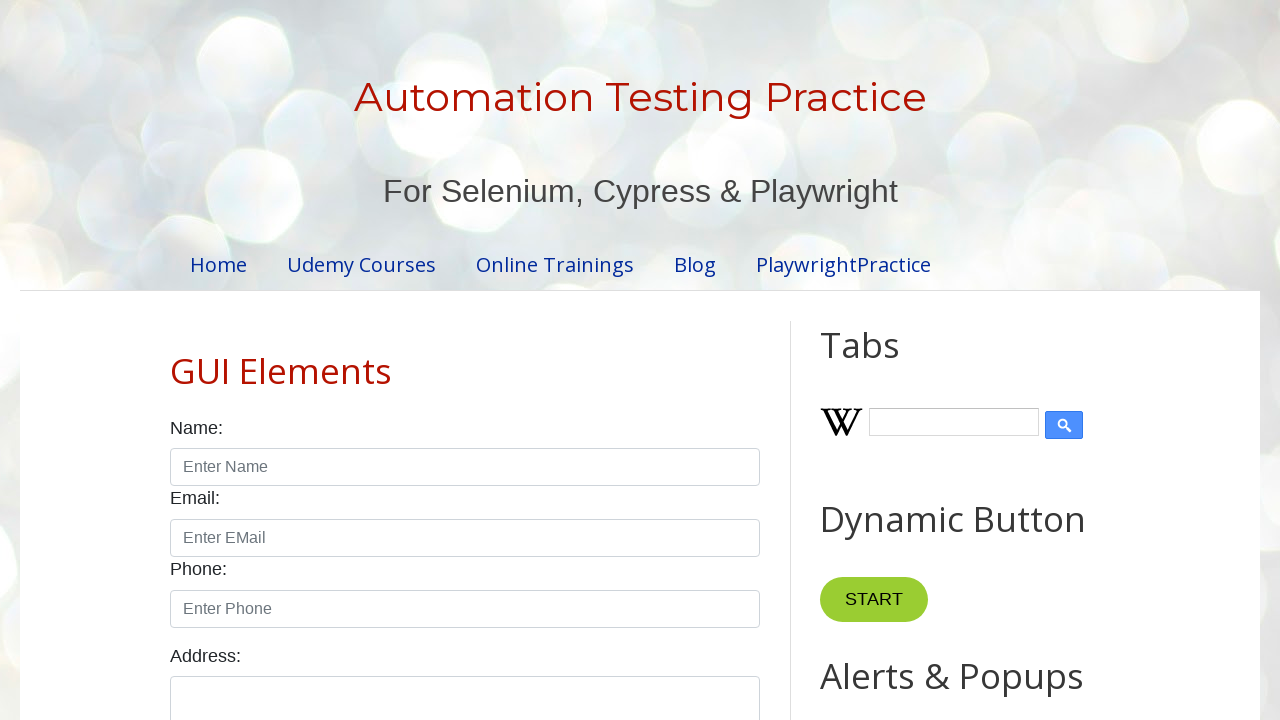

Clicked prompt button to trigger alert at (890, 360) on xpath=//button[@id='promptBtn']
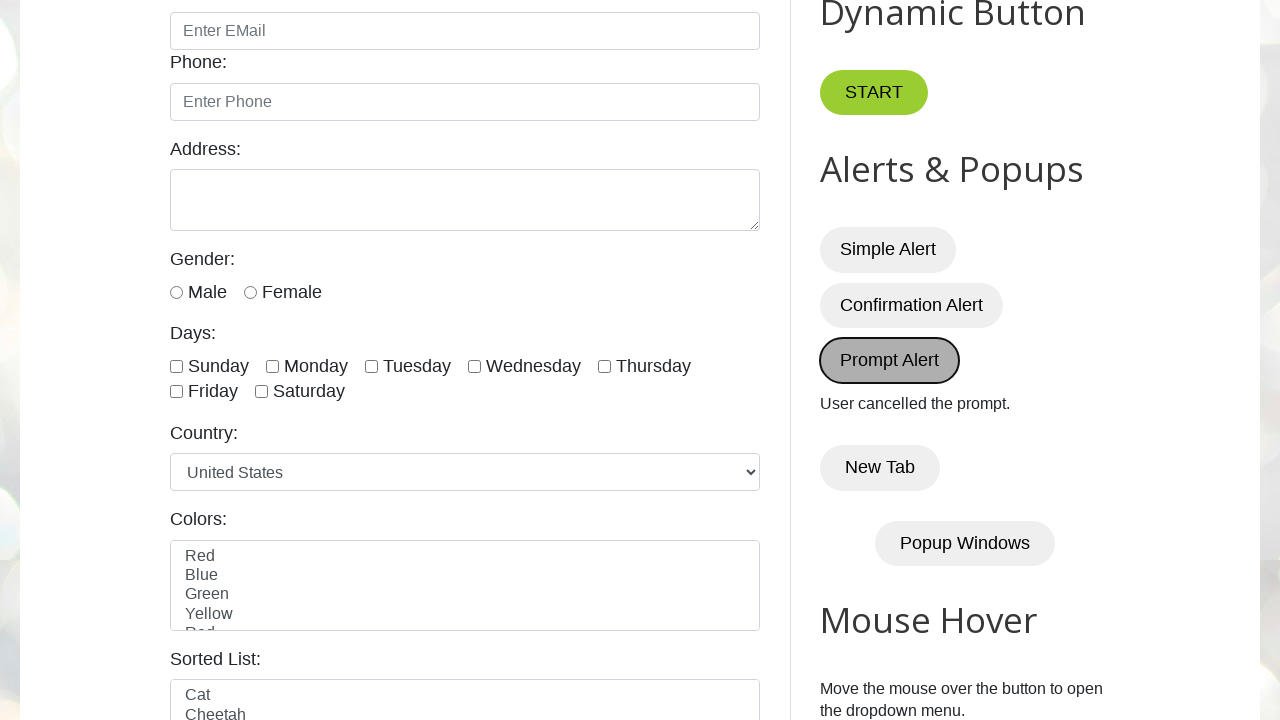

Set up dialog handler to accept prompt with 'priya'
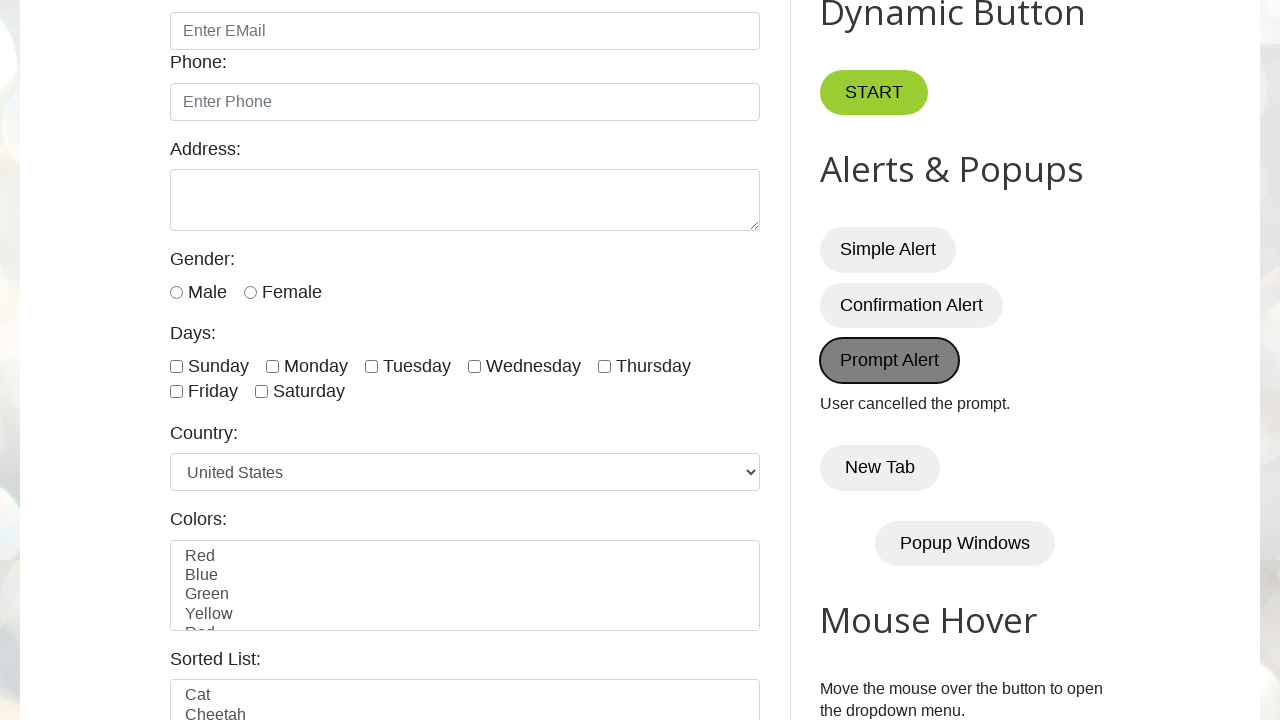

Clicked prompt button to trigger alert dialog at (890, 360) on xpath=//button[@id='promptBtn']
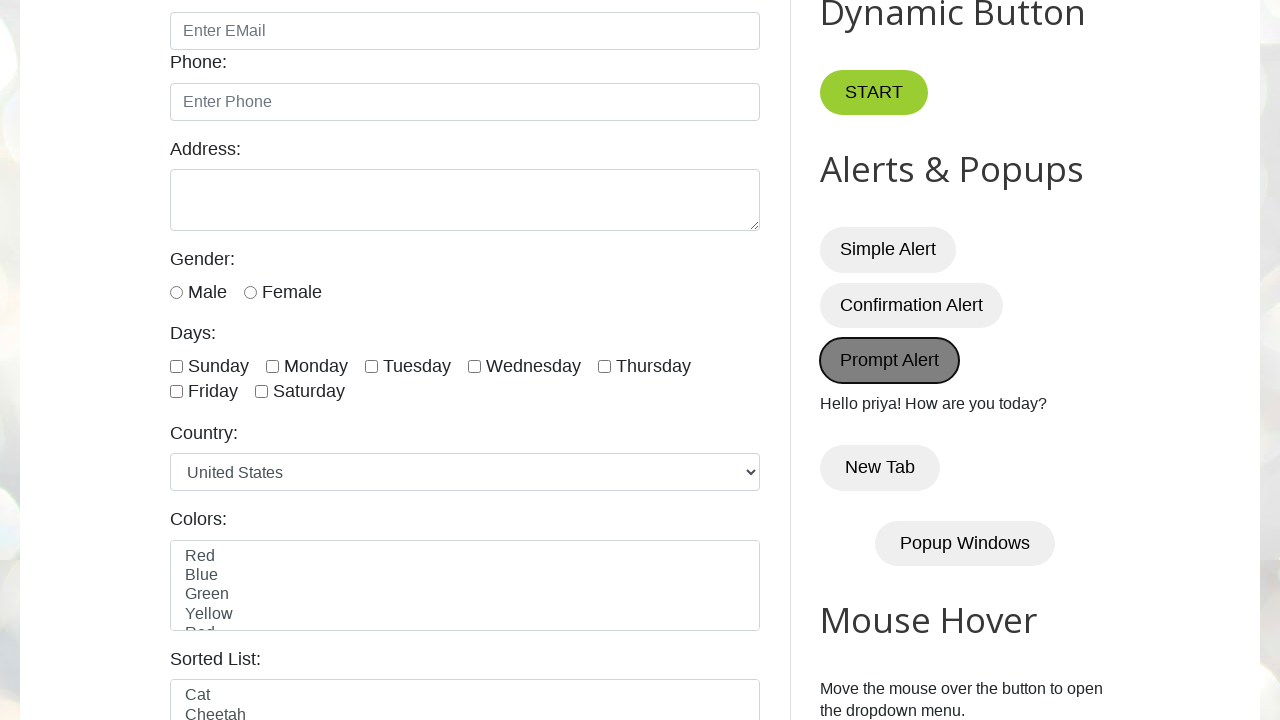

Waited for page to process dialog result
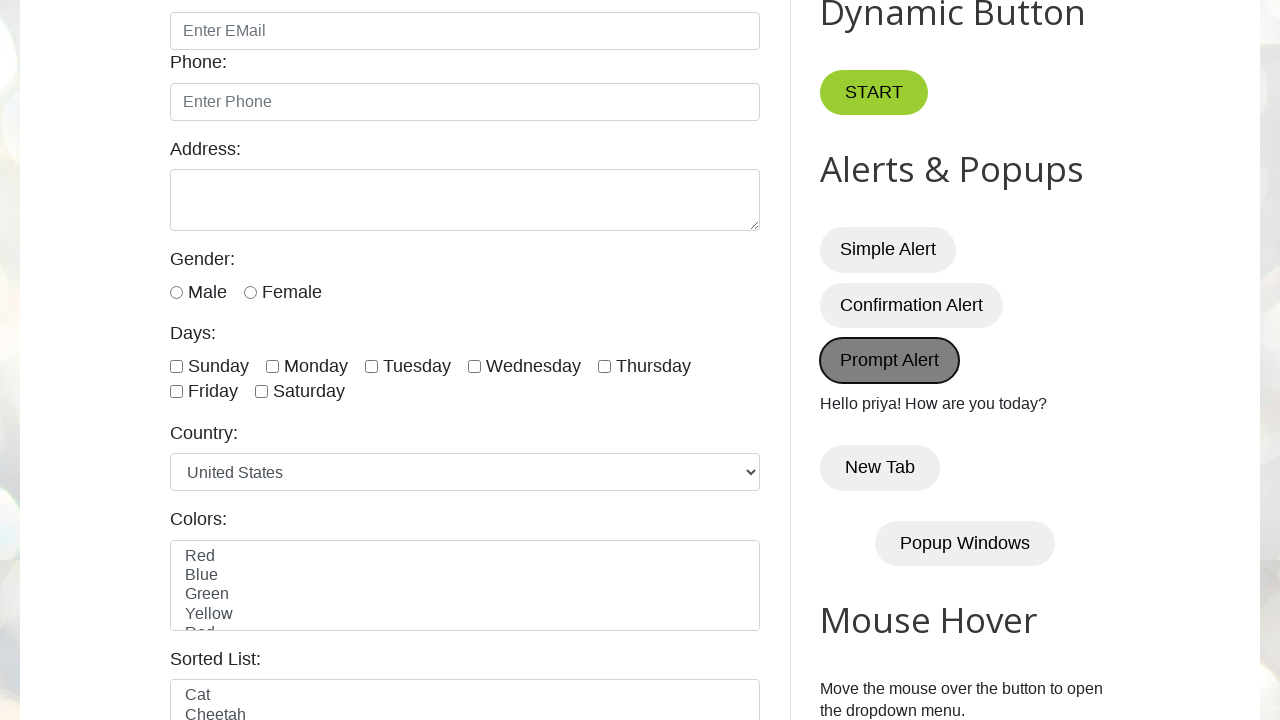

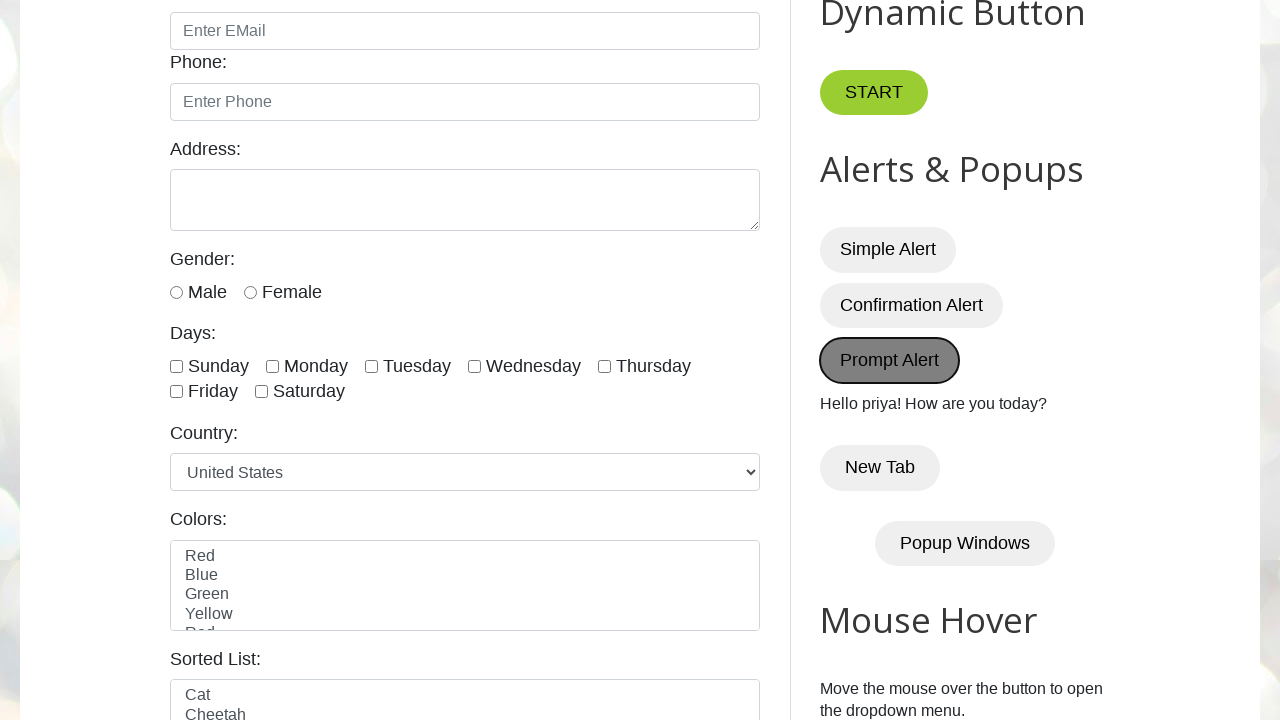